Tests multiple window handling by clicking a link that opens a new window, switching to the new window to verify its content, then switching back to the parent window to verify its content.

Starting URL: http://the-internet.herokuapp.com/

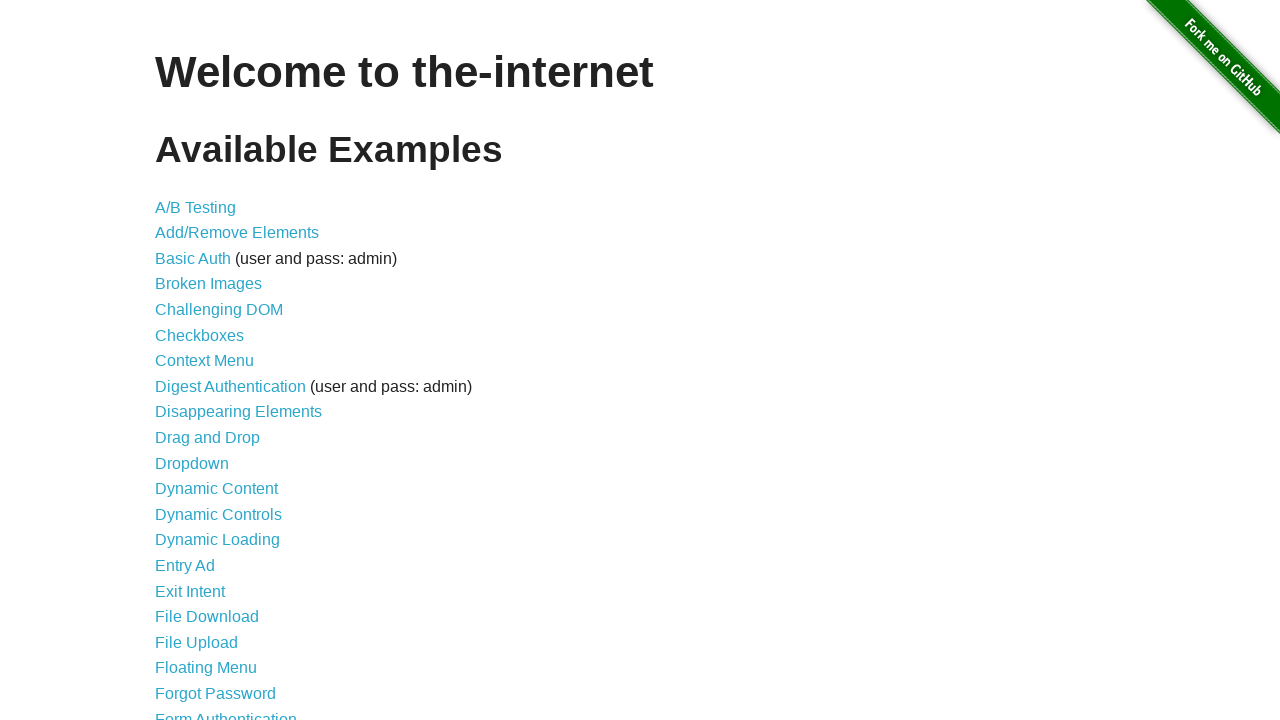

Clicked on 'Multiple Windows' link at (218, 369) on text=Multiple Windows
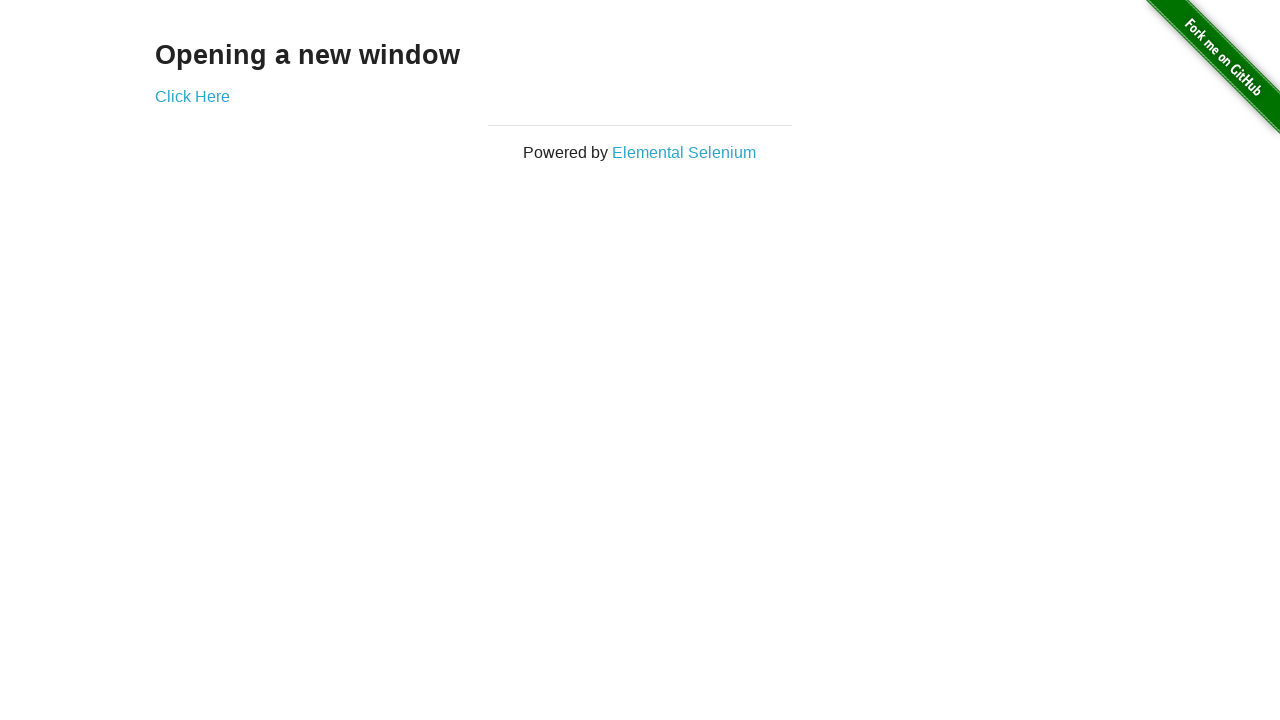

Clicked link to open new window at (192, 96) on a[href*='windows']
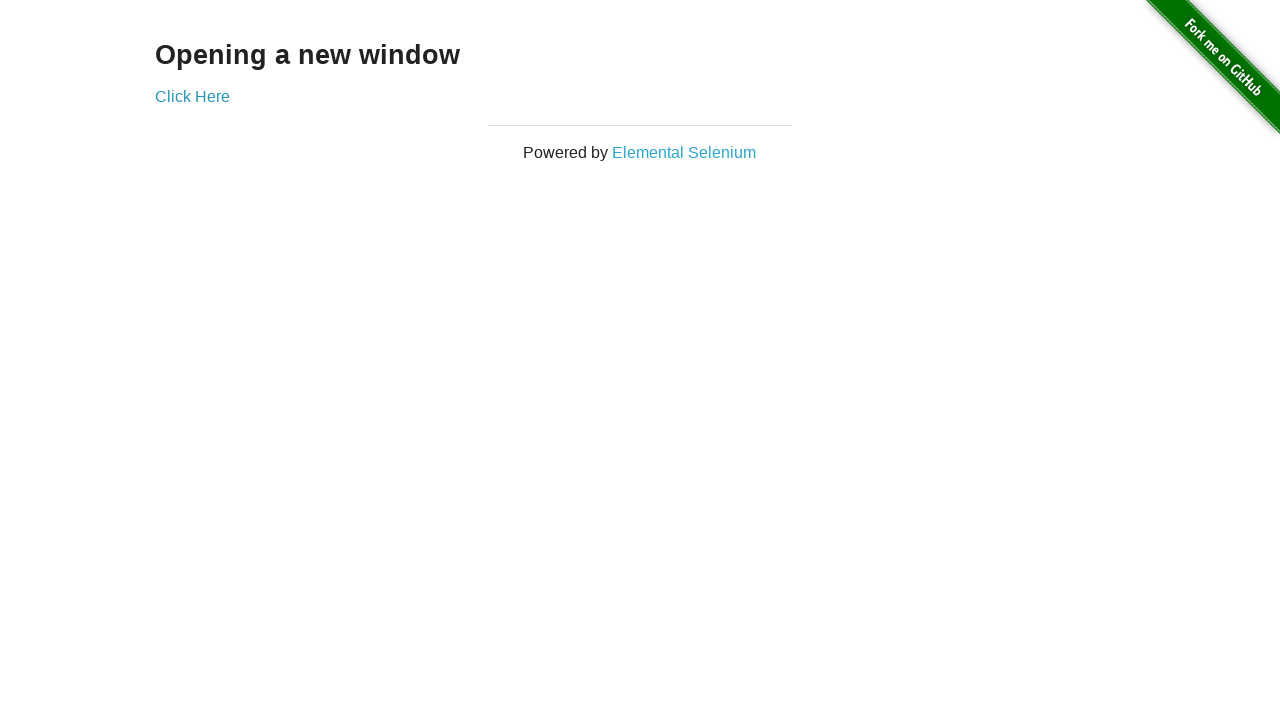

Captured new window reference
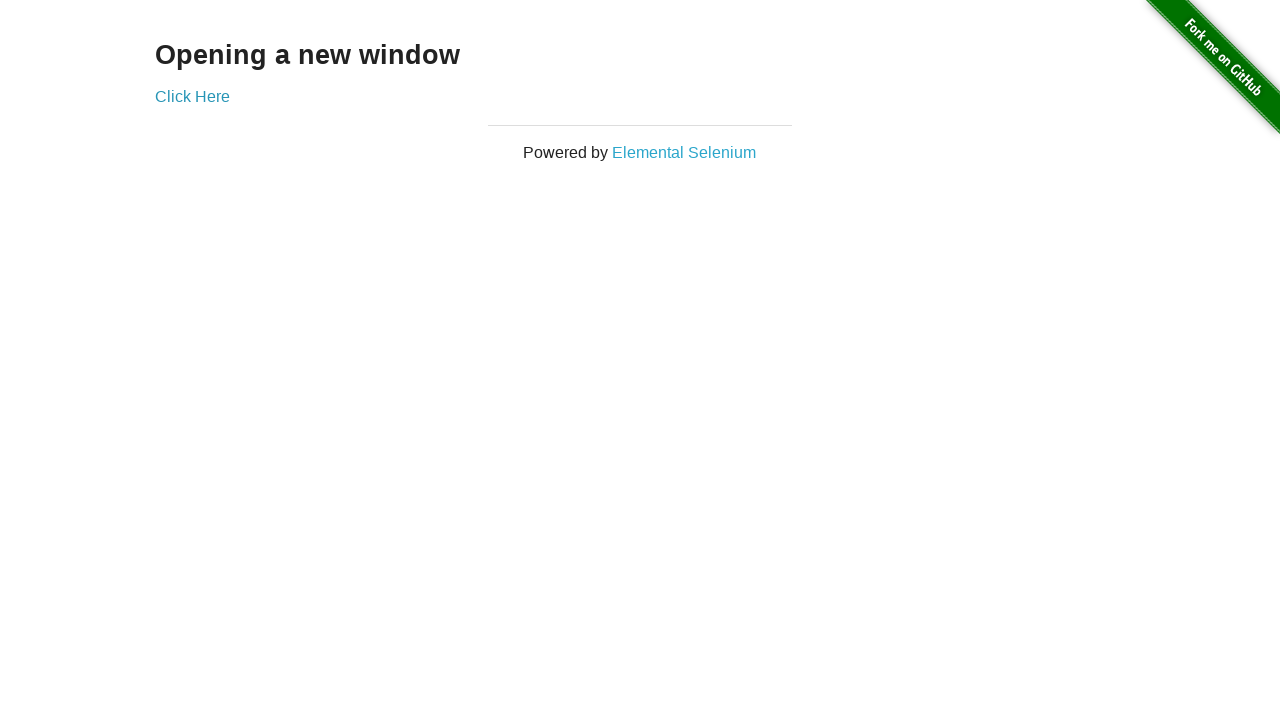

New window loaded and heading element found
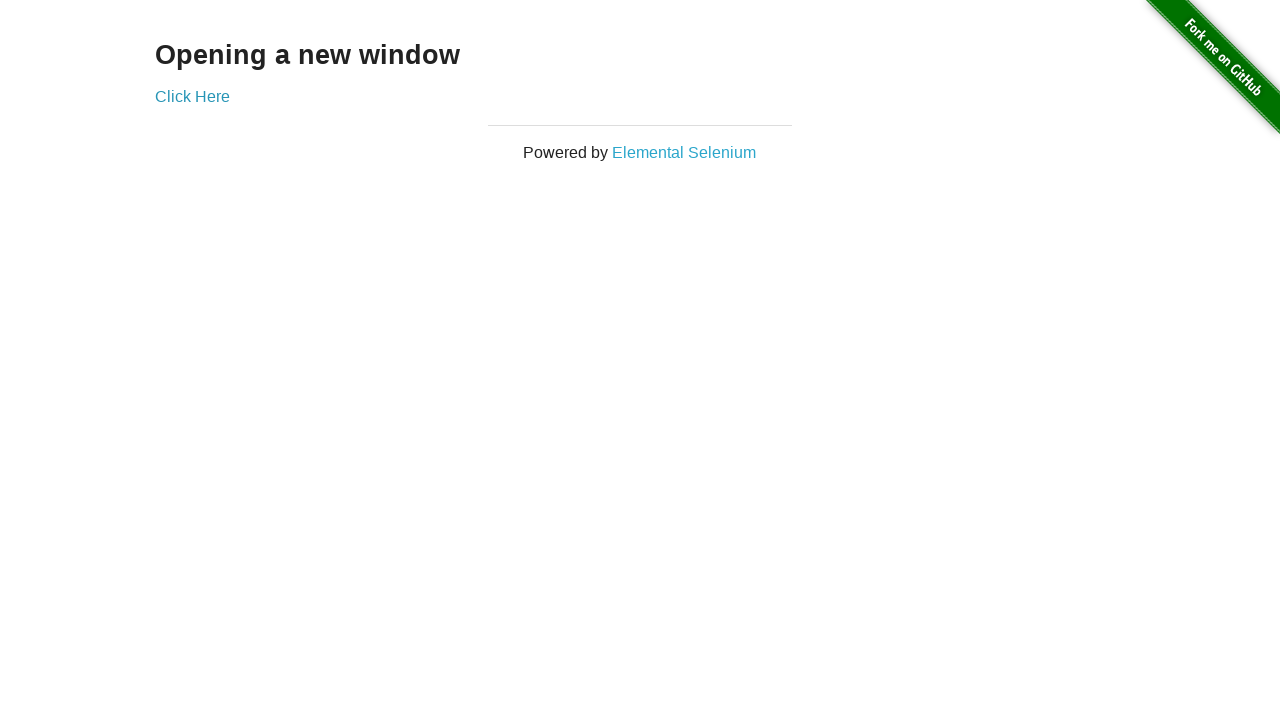

Retrieved heading text from new window
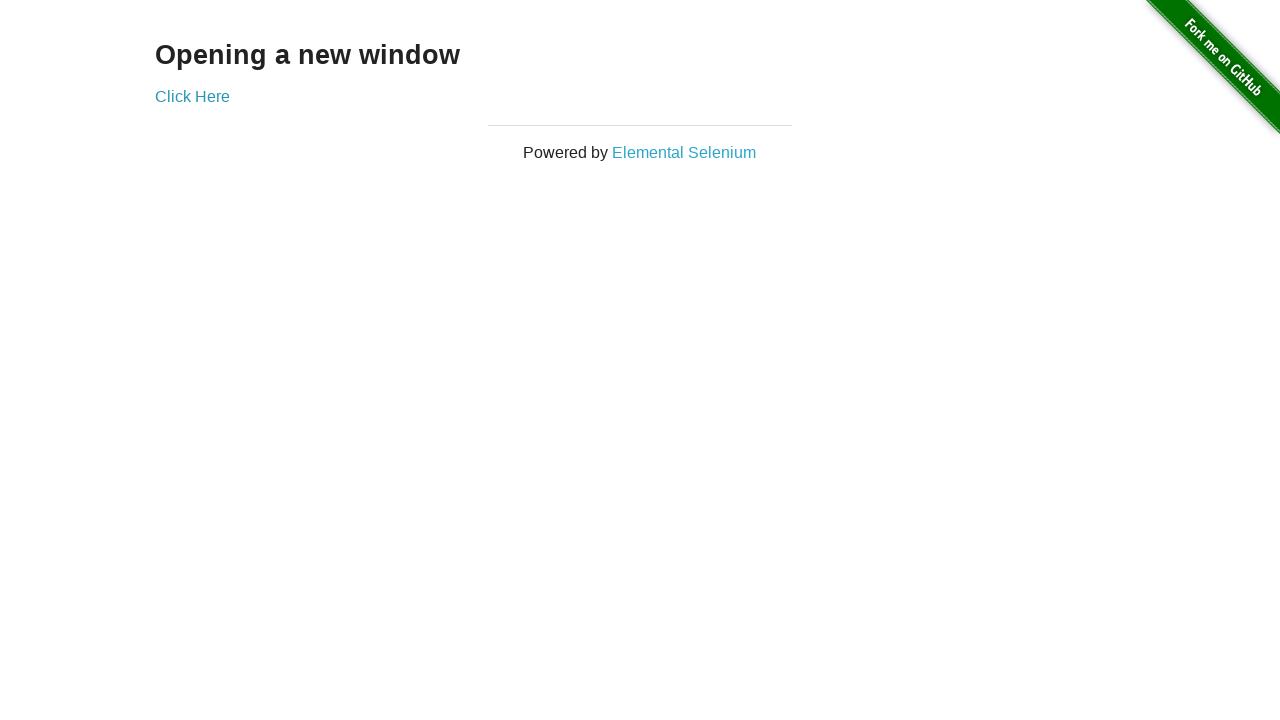

Switched back to parent window
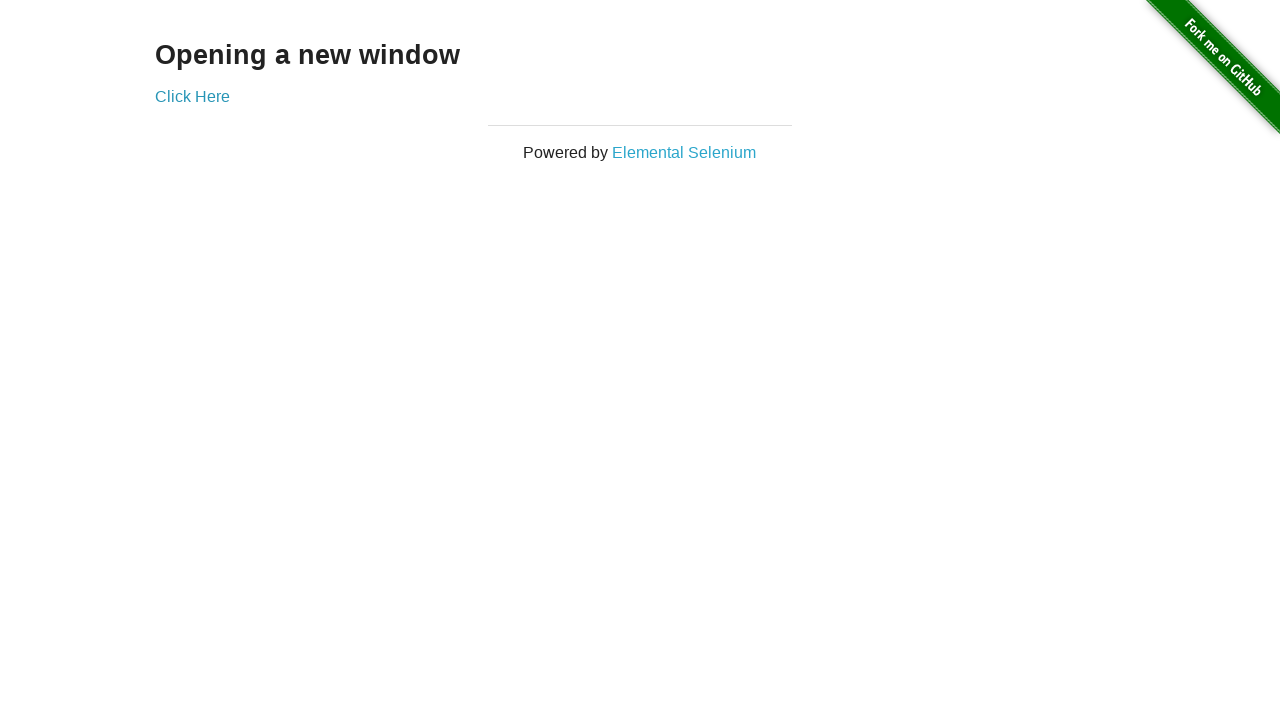

Retrieved heading text from parent window
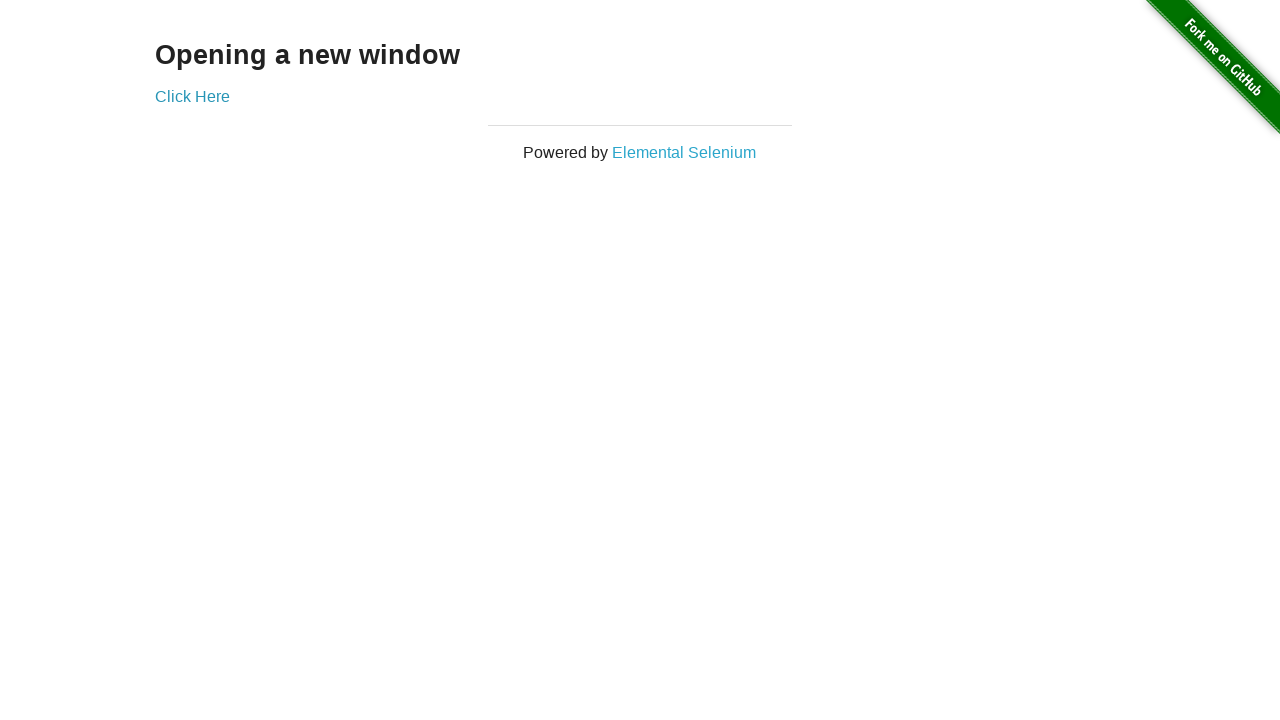

Closed new window
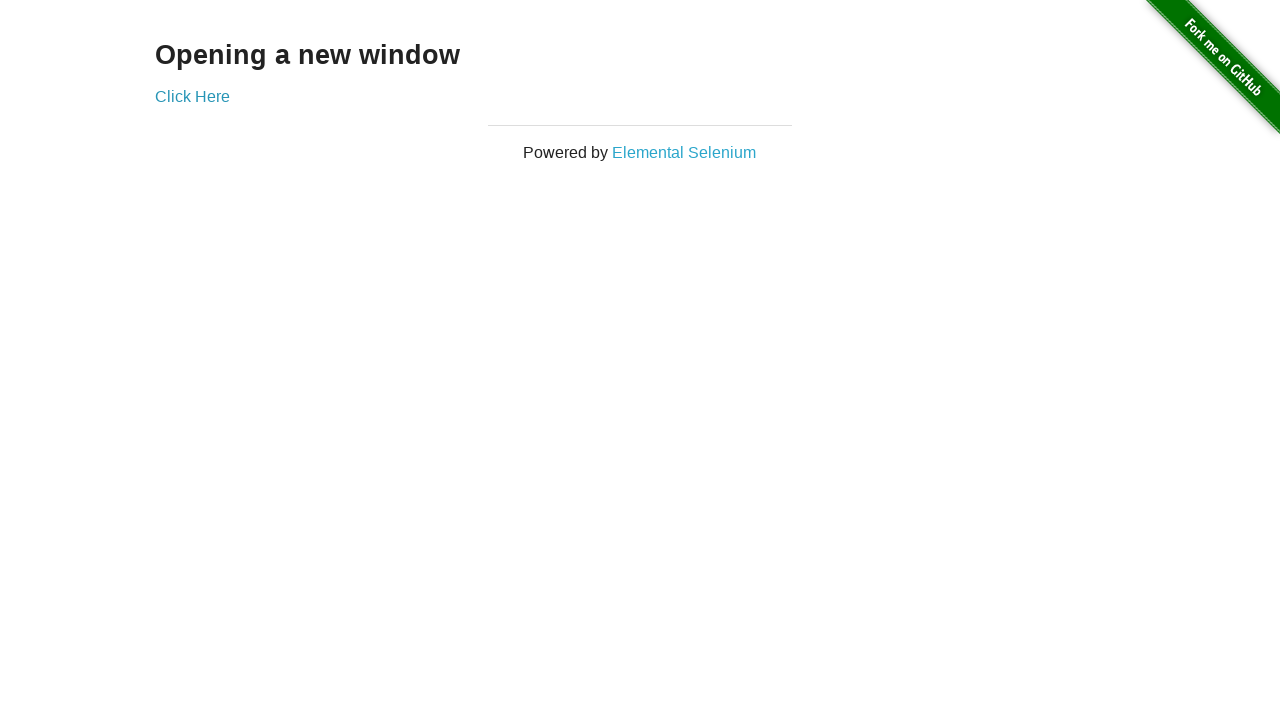

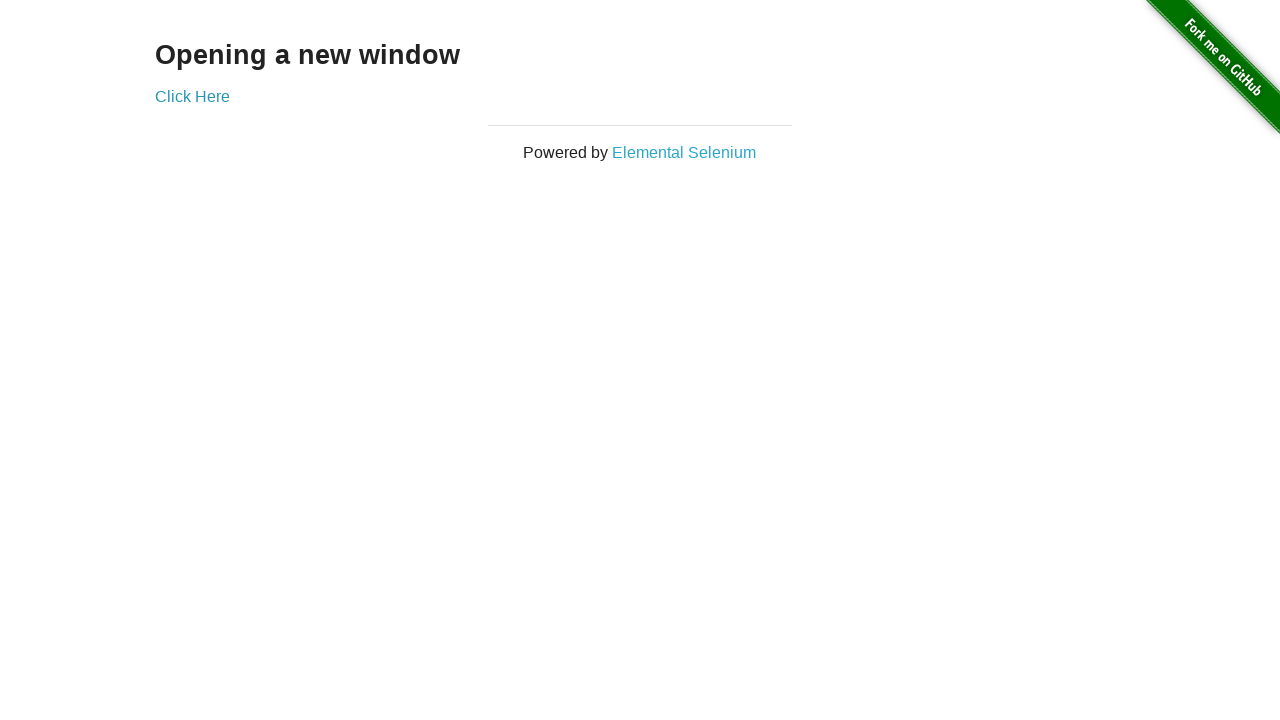